Navigates to Douban homepage, clicks on the "豆瓣读书" (Douban Books) link in the navigation menu, then switches back to the original homepage window

Starting URL: https://www.douban.com/

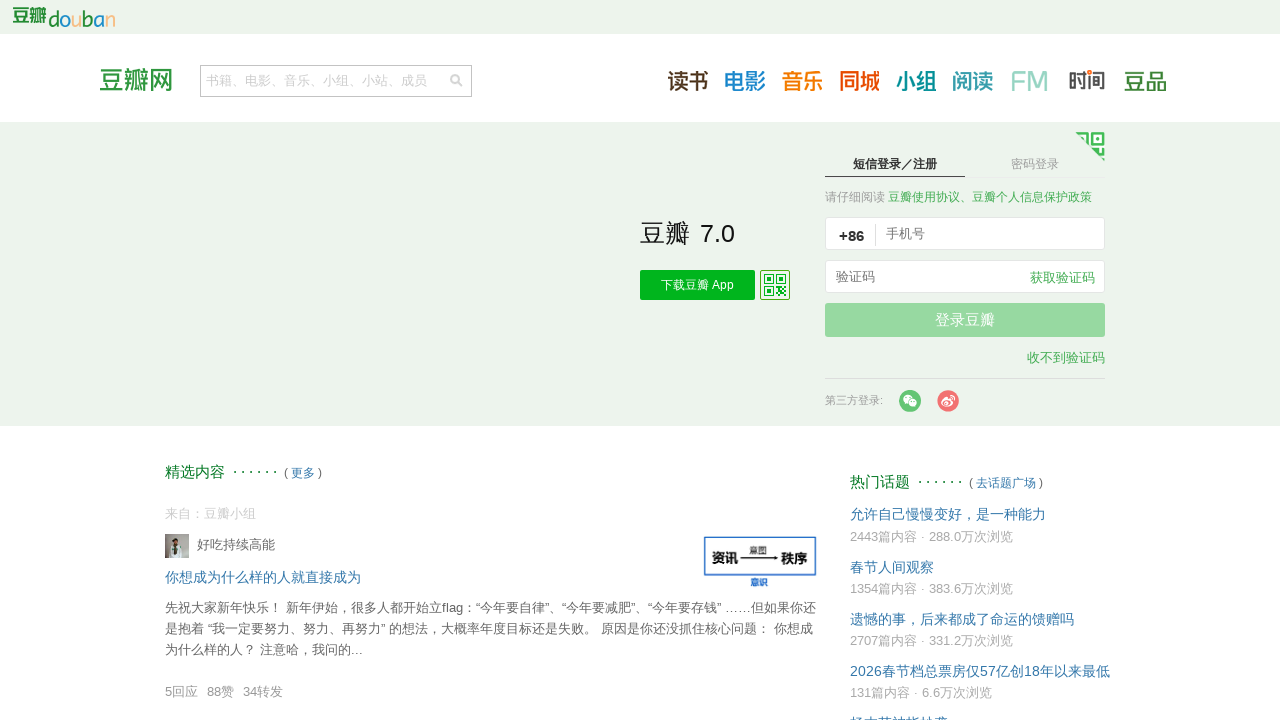

Clicked on '豆瓣读书' (Douban Books) link in navigation menu at (688, 80) on xpath=//*[@id="anony-nav"]/div[1]/ul/li >> internal:has-text="\u8c46\u74e3\u8bfb
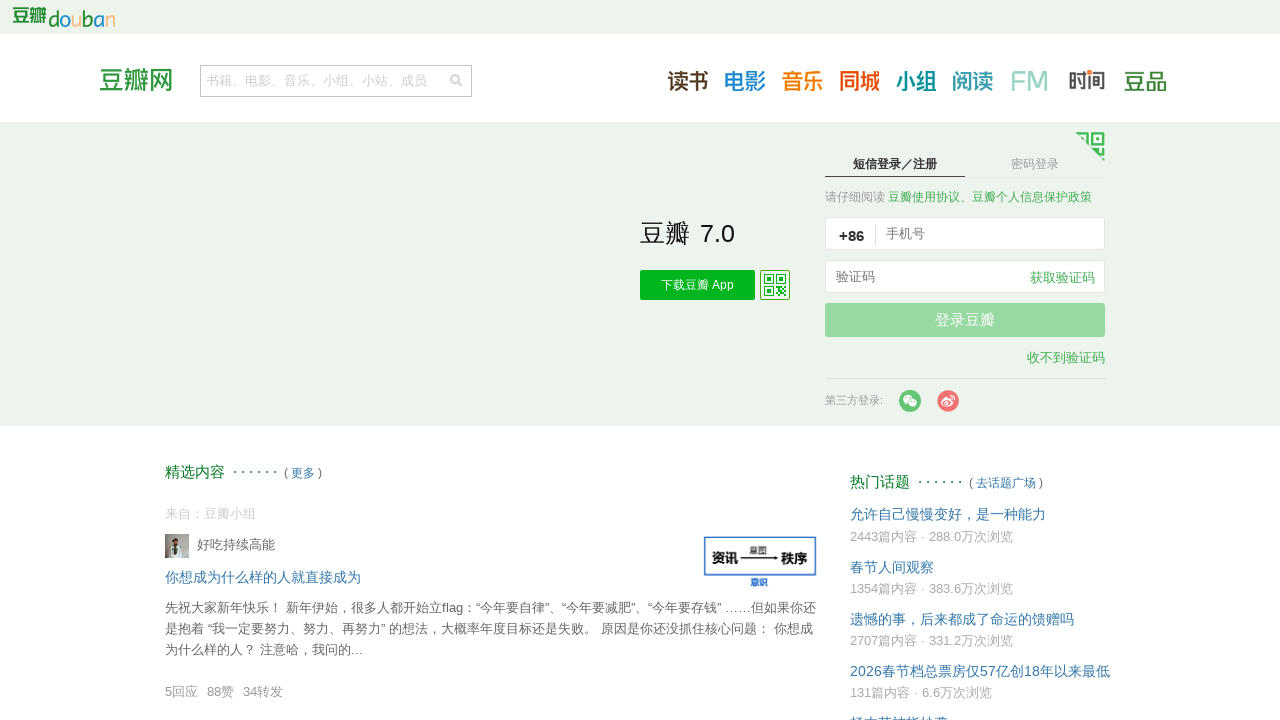

Waited 1 second for new tab/window to open
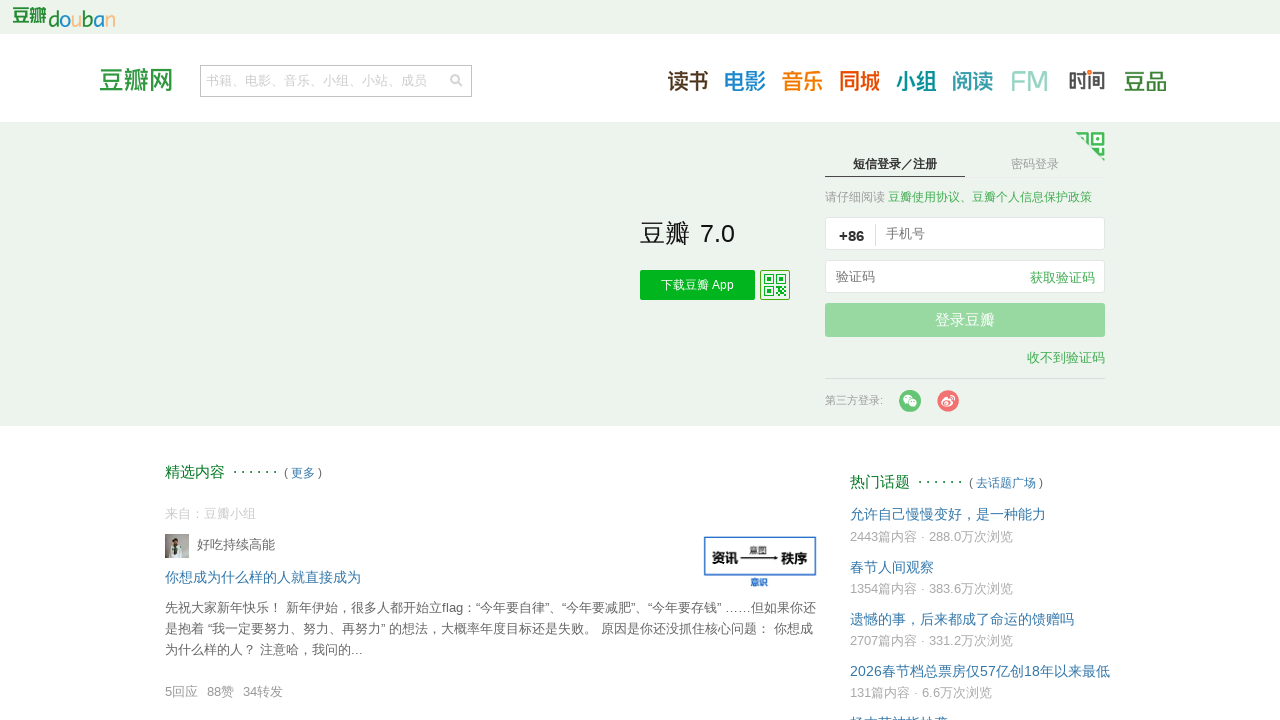

Retrieved all pages from context
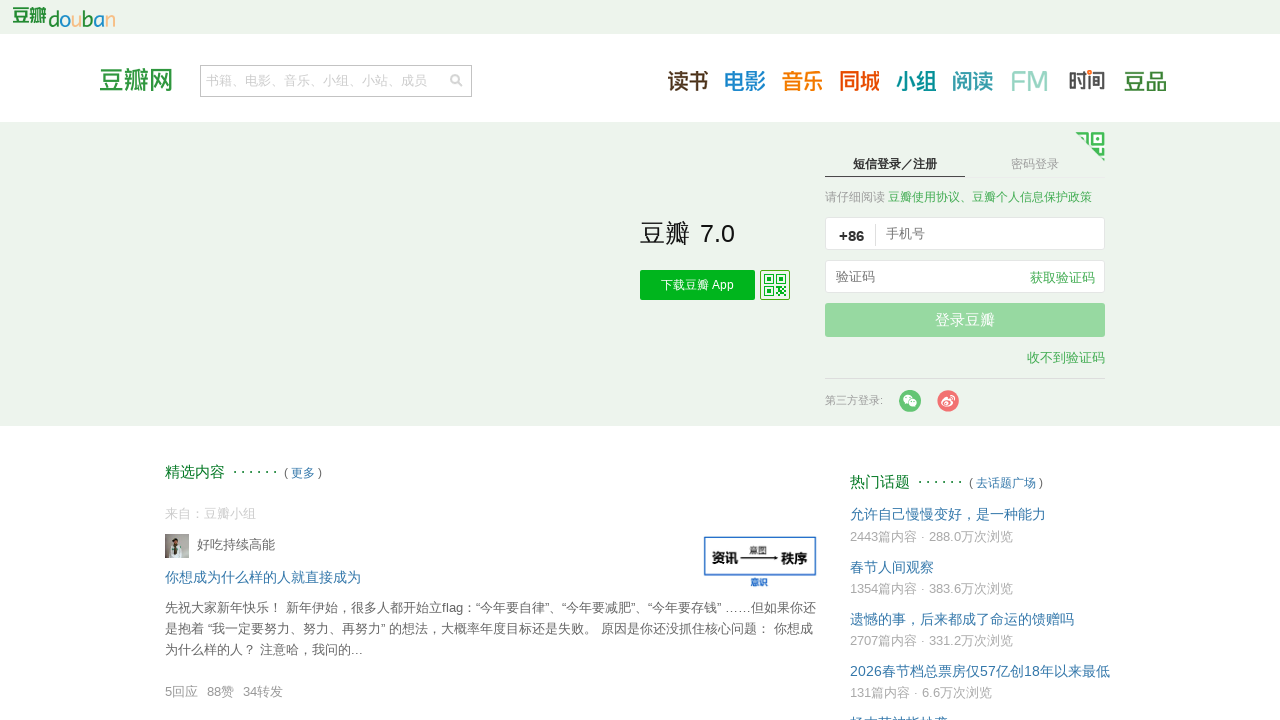

Switched back to original Douban homepage window
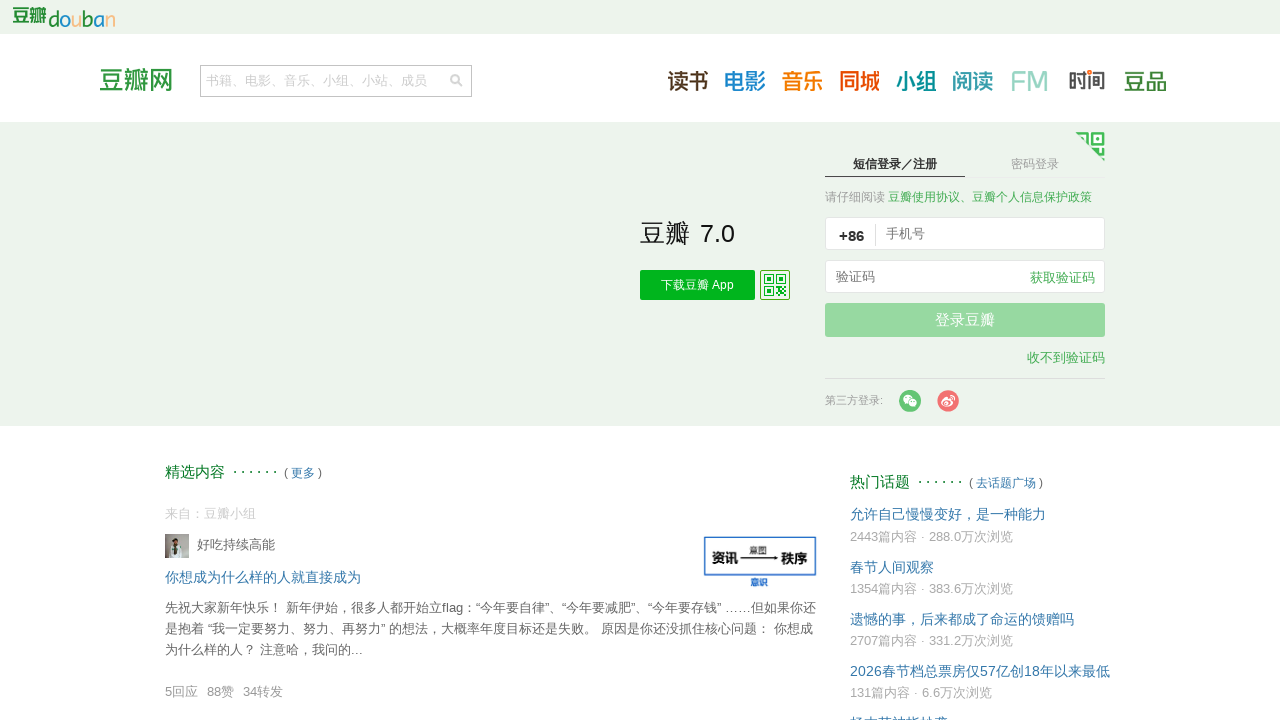

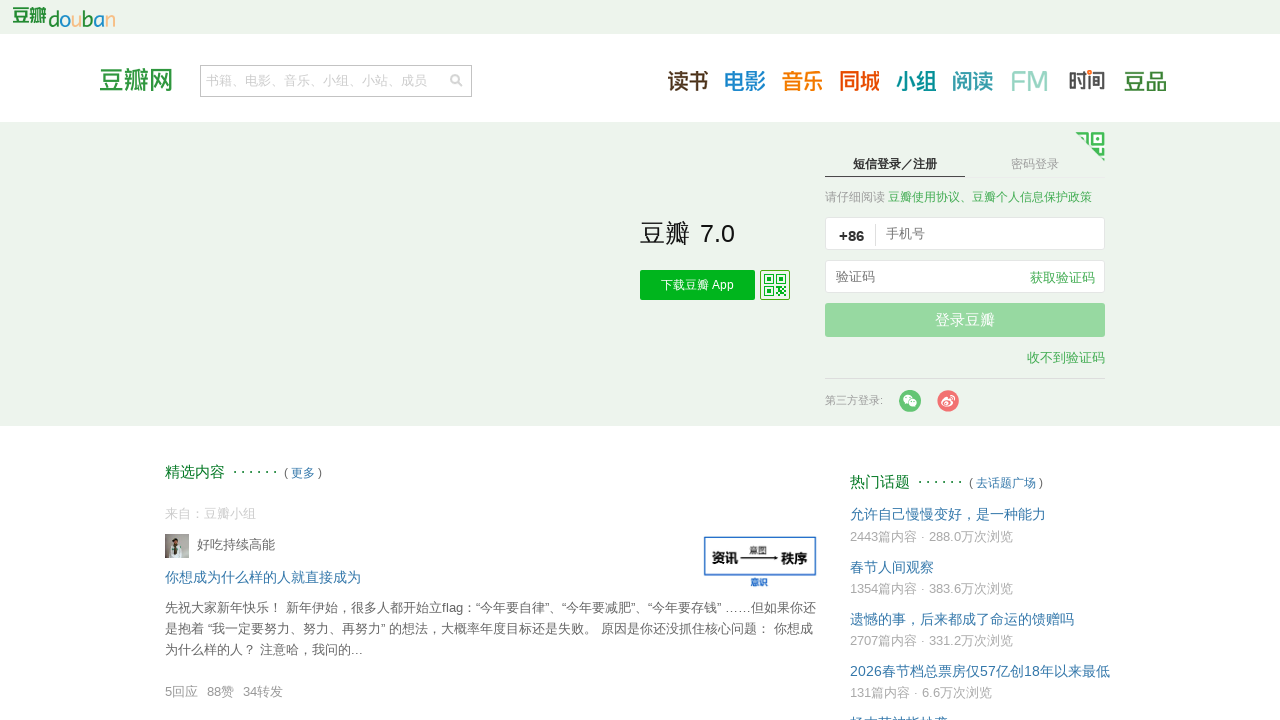